Tests that whitespace is trimmed from edited todo text.

Starting URL: https://demo.playwright.dev/todomvc

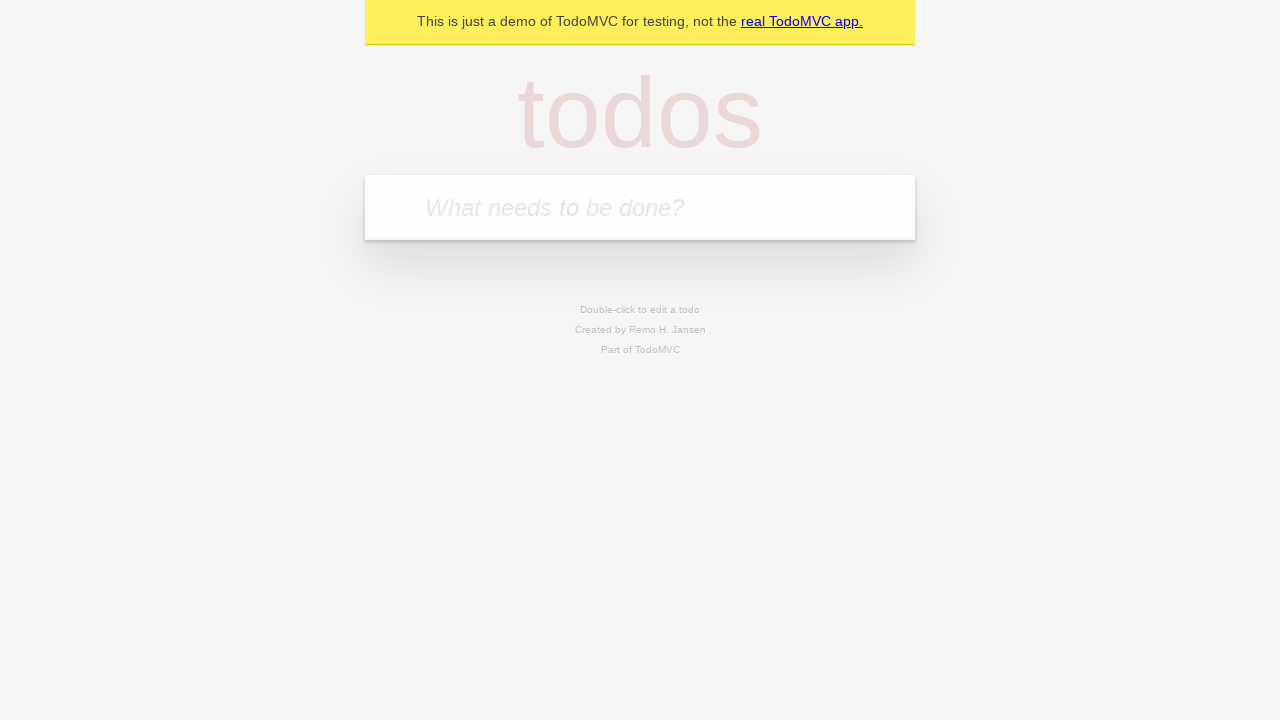

Filled todo input with 'buy some cheese' on internal:attr=[placeholder="What needs to be done?"i]
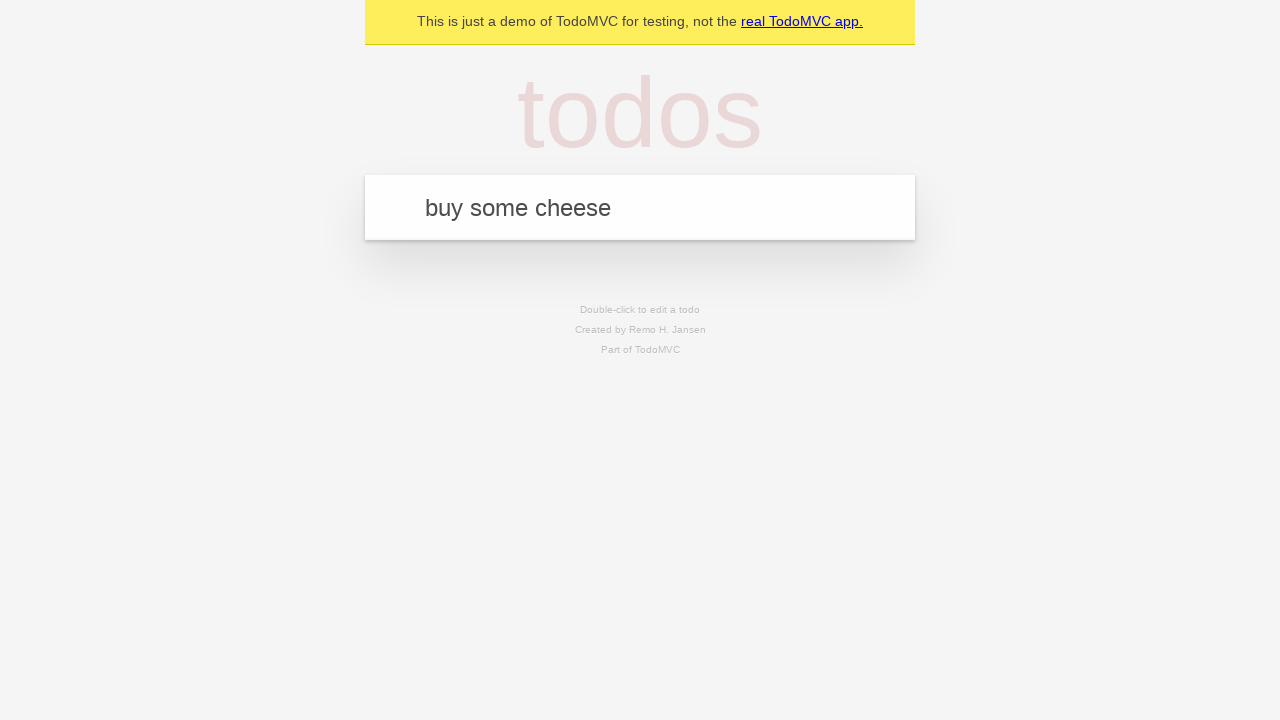

Pressed Enter to create first todo on internal:attr=[placeholder="What needs to be done?"i]
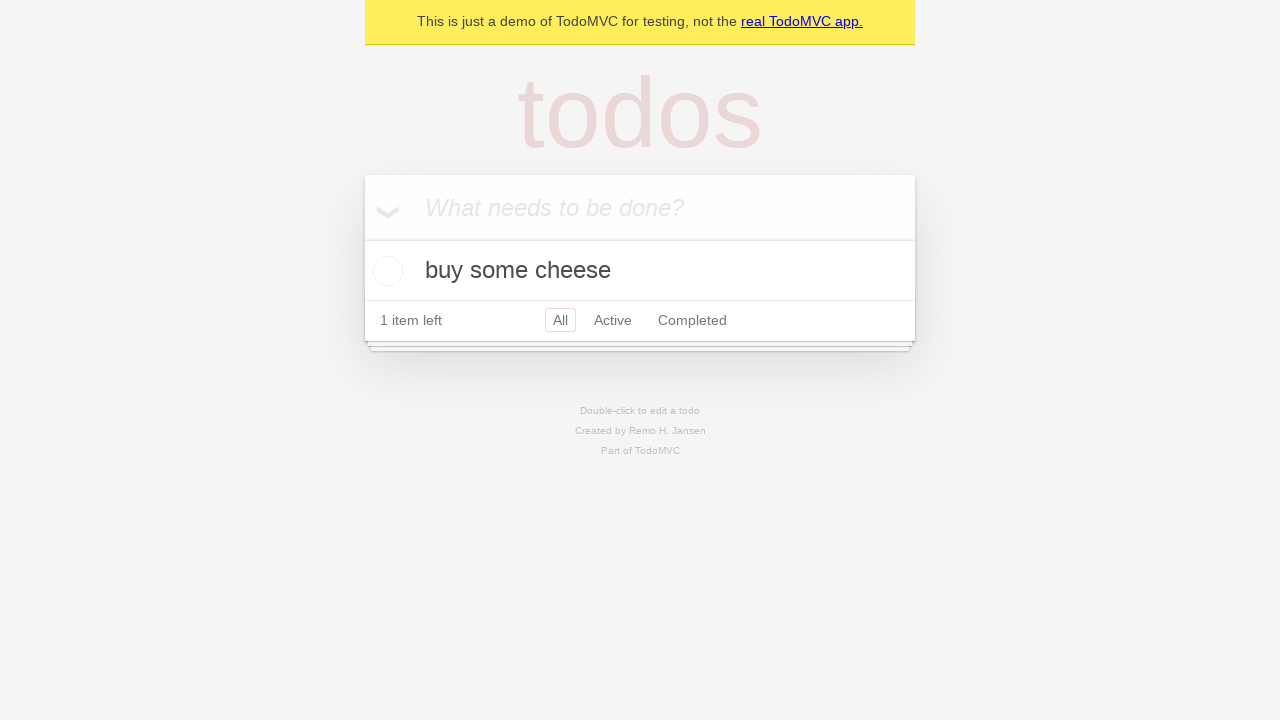

Filled todo input with 'feed the cat' on internal:attr=[placeholder="What needs to be done?"i]
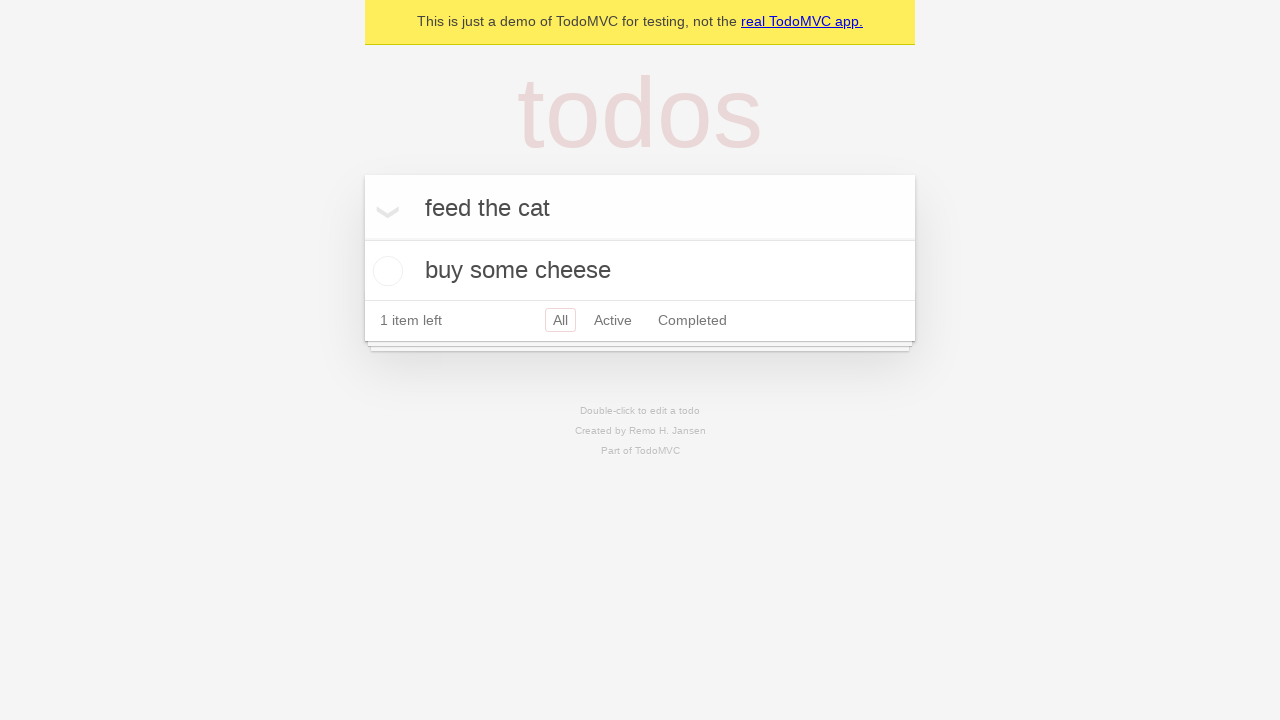

Pressed Enter to create second todo on internal:attr=[placeholder="What needs to be done?"i]
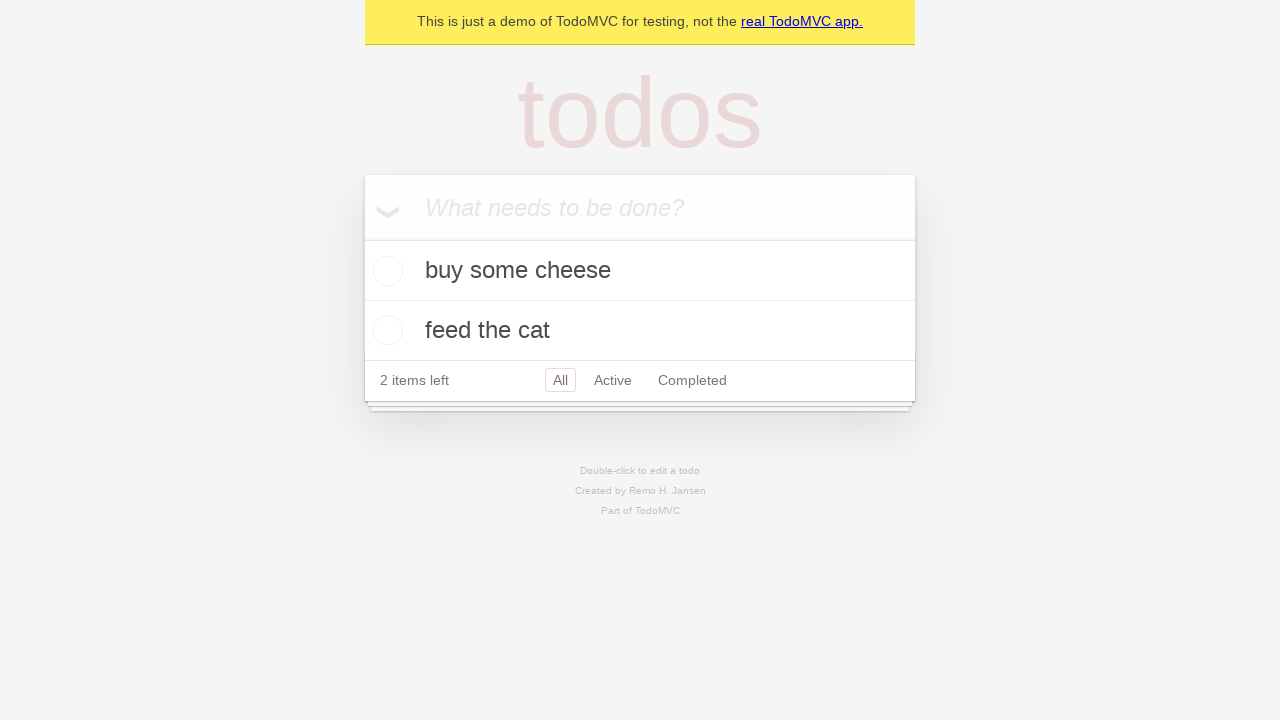

Filled todo input with 'book a doctors appointment' on internal:attr=[placeholder="What needs to be done?"i]
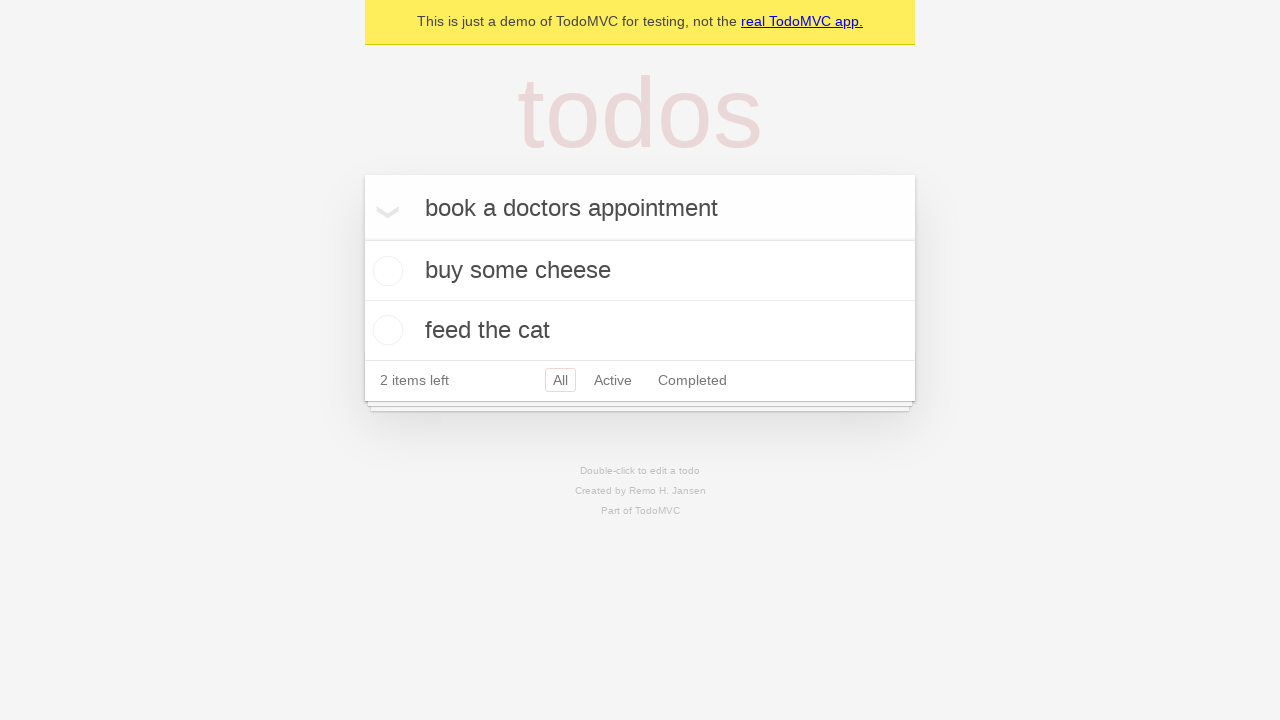

Pressed Enter to create third todo on internal:attr=[placeholder="What needs to be done?"i]
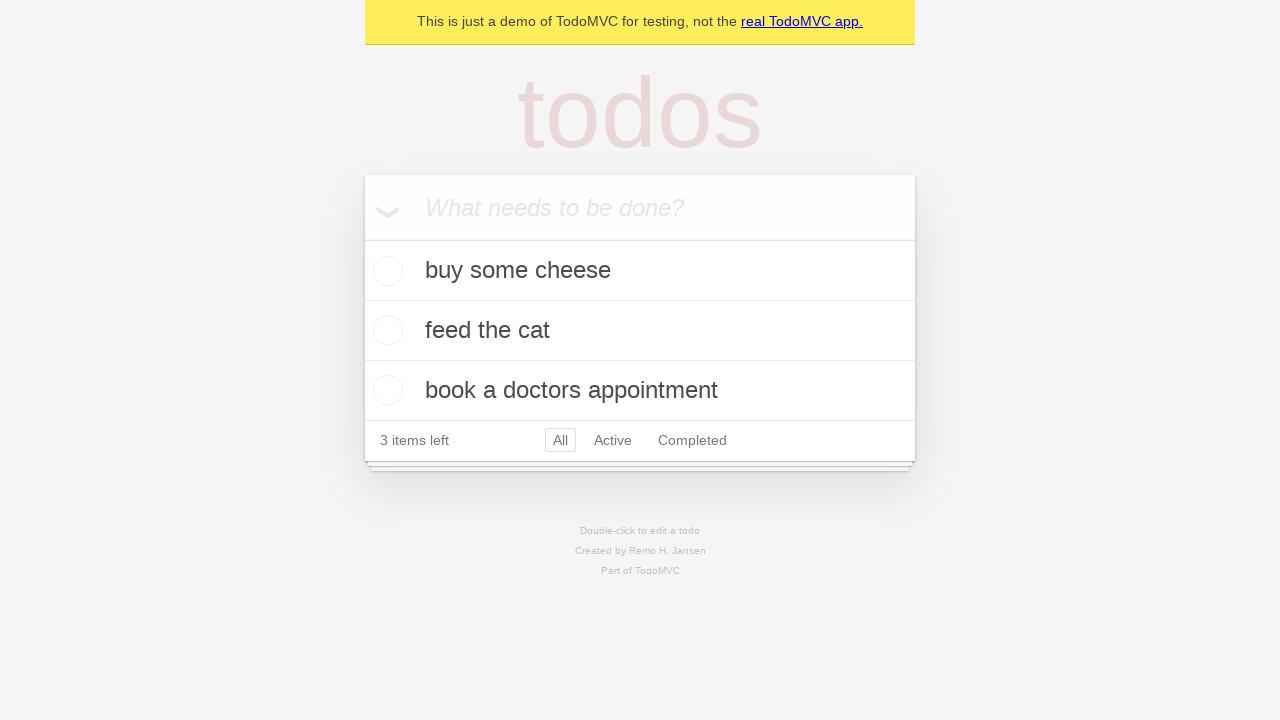

Double-clicked second todo to enter edit mode at (640, 331) on internal:testid=[data-testid="todo-item"s] >> nth=1
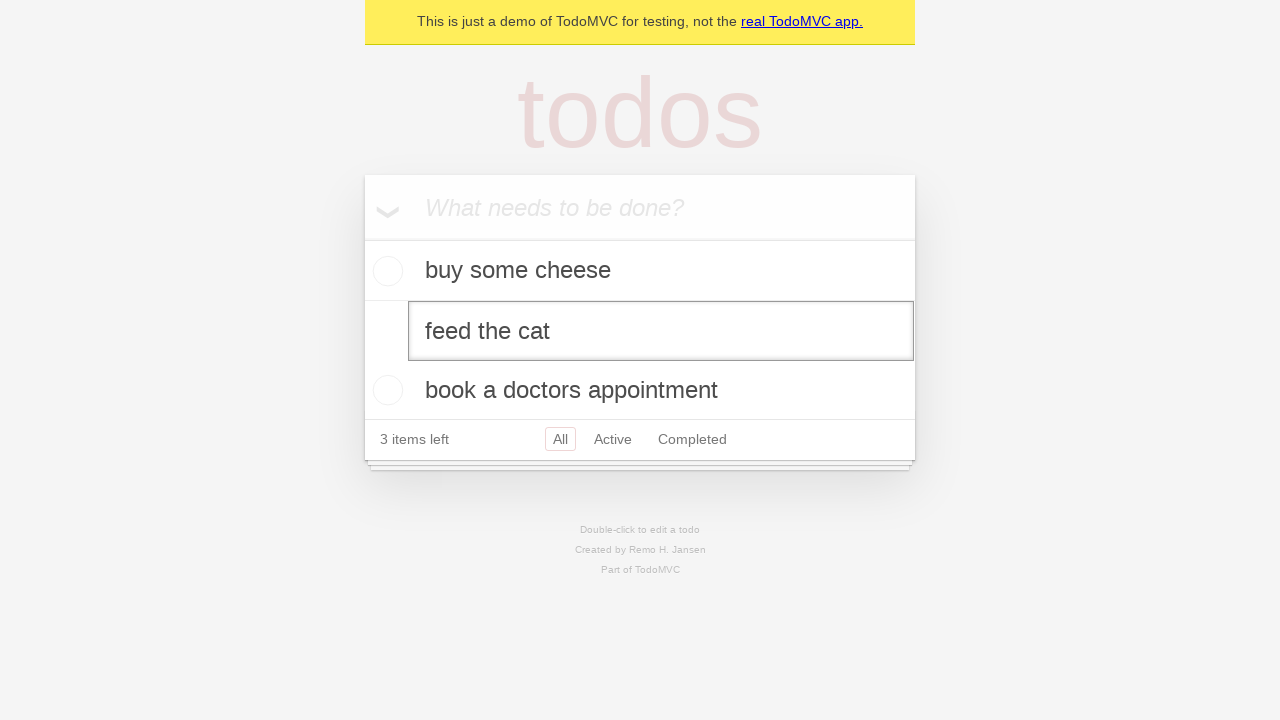

Filled edit field with text containing leading and trailing whitespace on internal:testid=[data-testid="todo-item"s] >> nth=1 >> internal:role=textbox[nam
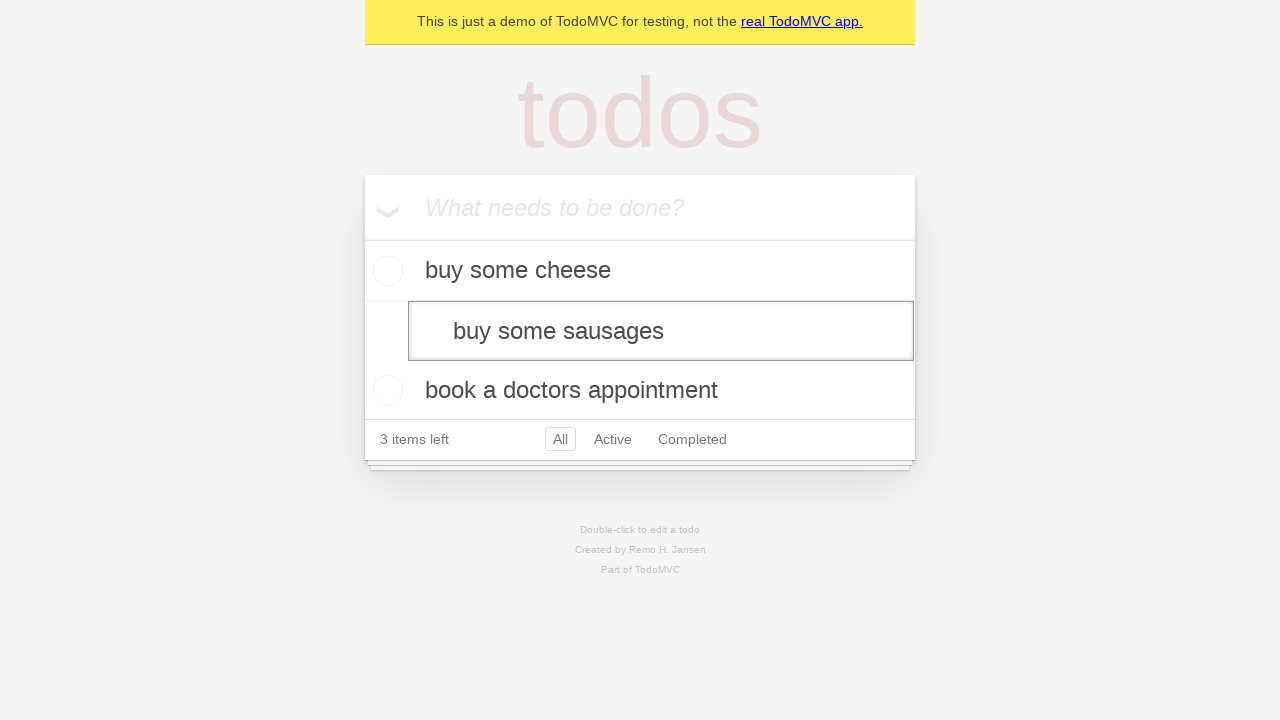

Pressed Enter to submit edited todo, expecting whitespace to be trimmed on internal:testid=[data-testid="todo-item"s] >> nth=1 >> internal:role=textbox[nam
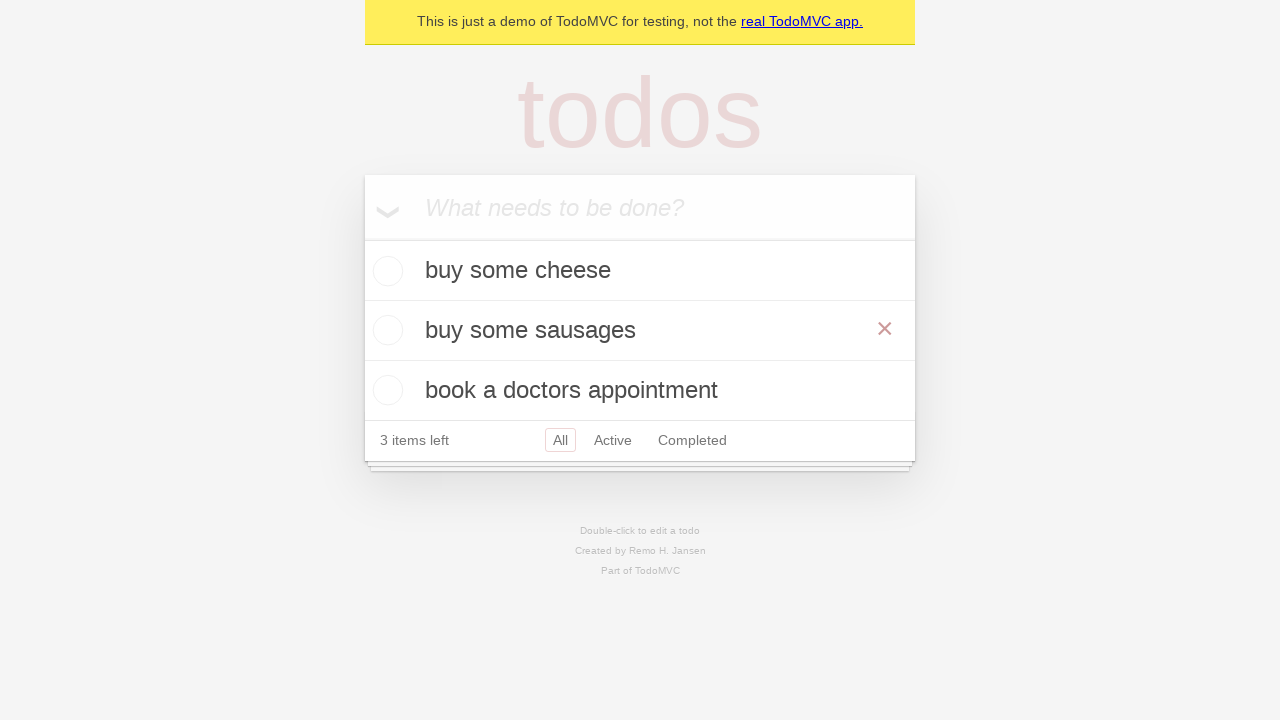

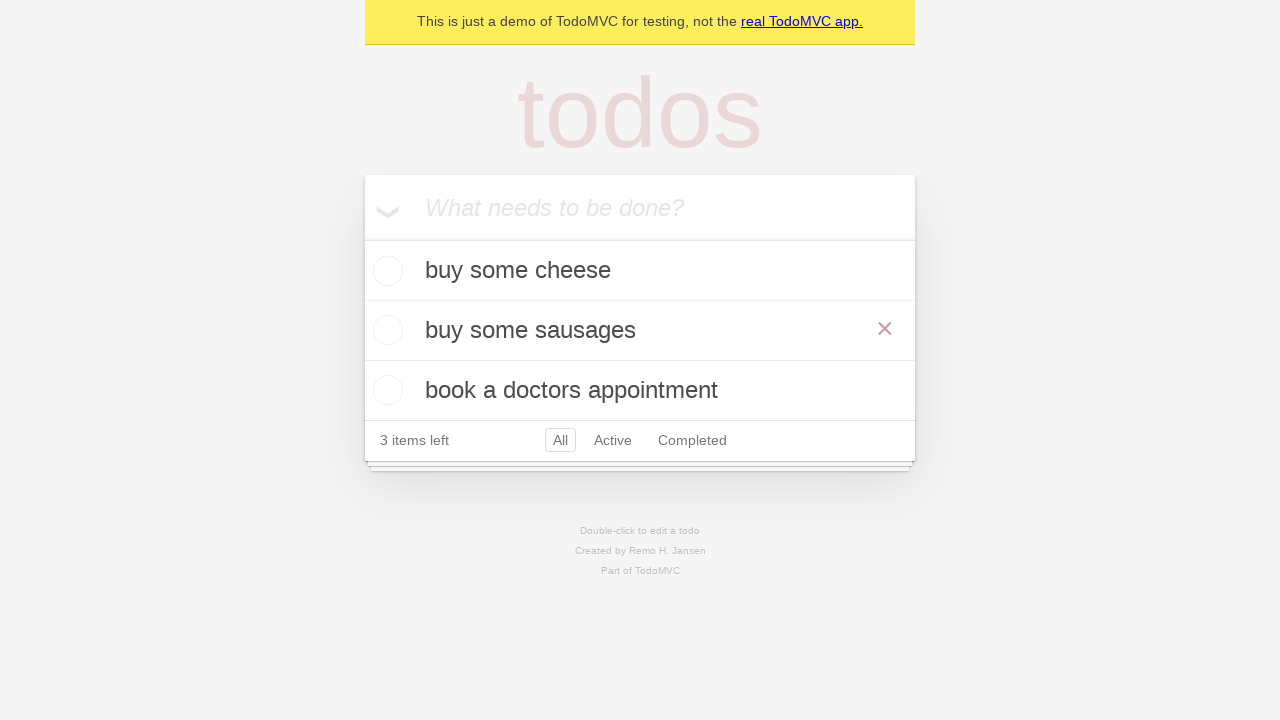